Navigates to Walmart website and verifies that the page title contains words that appear in the URL

Starting URL: https://walmart.com

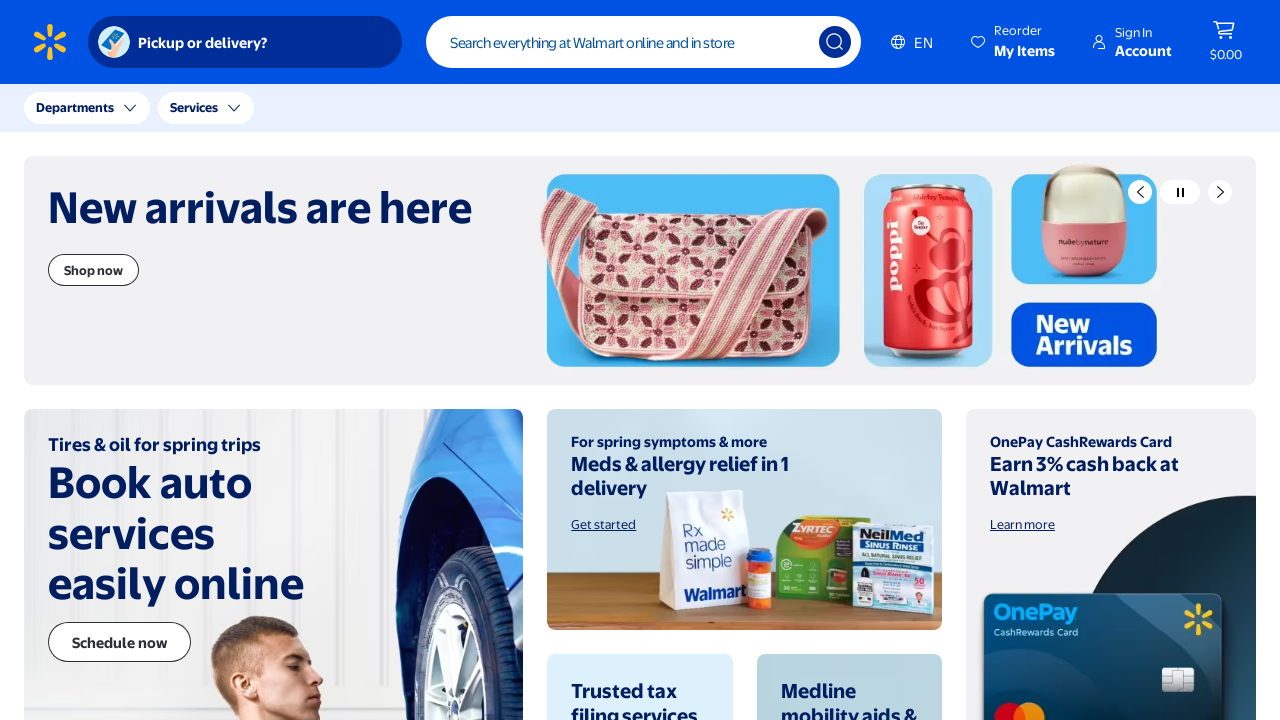

Waited for page to load with domcontentloaded state
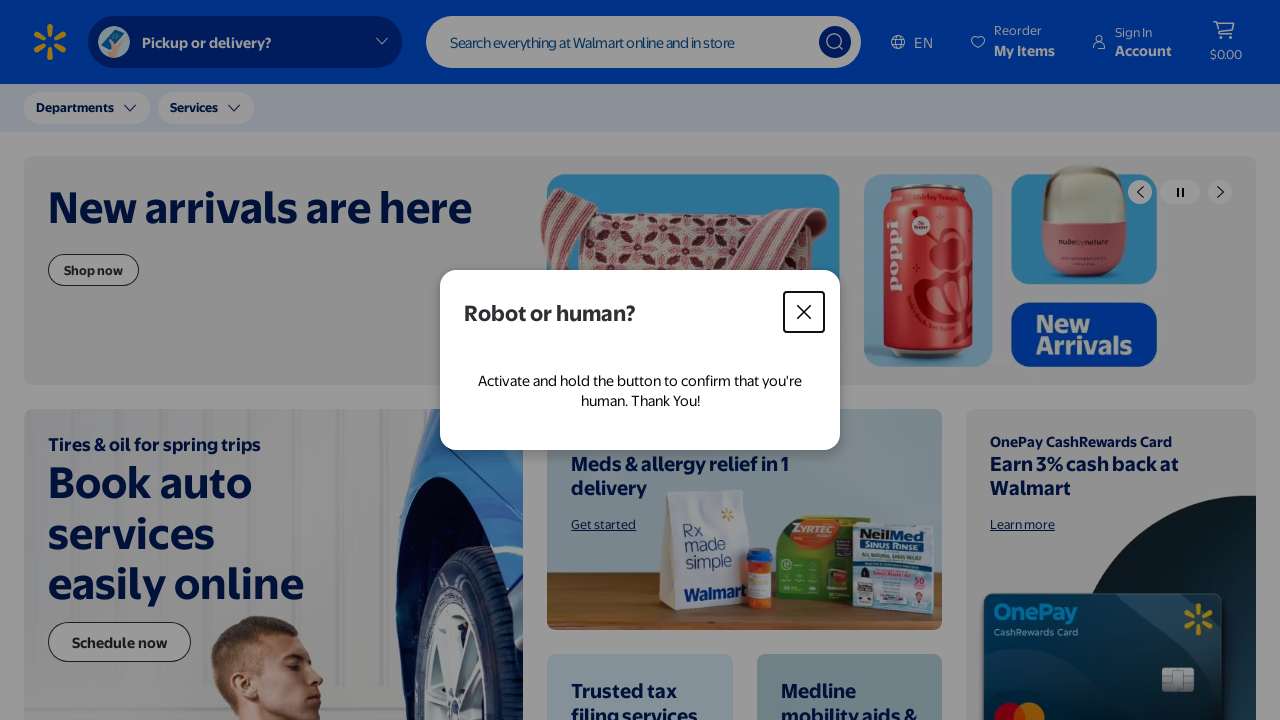

Retrieved page title: 'walmart | save money. live better.'
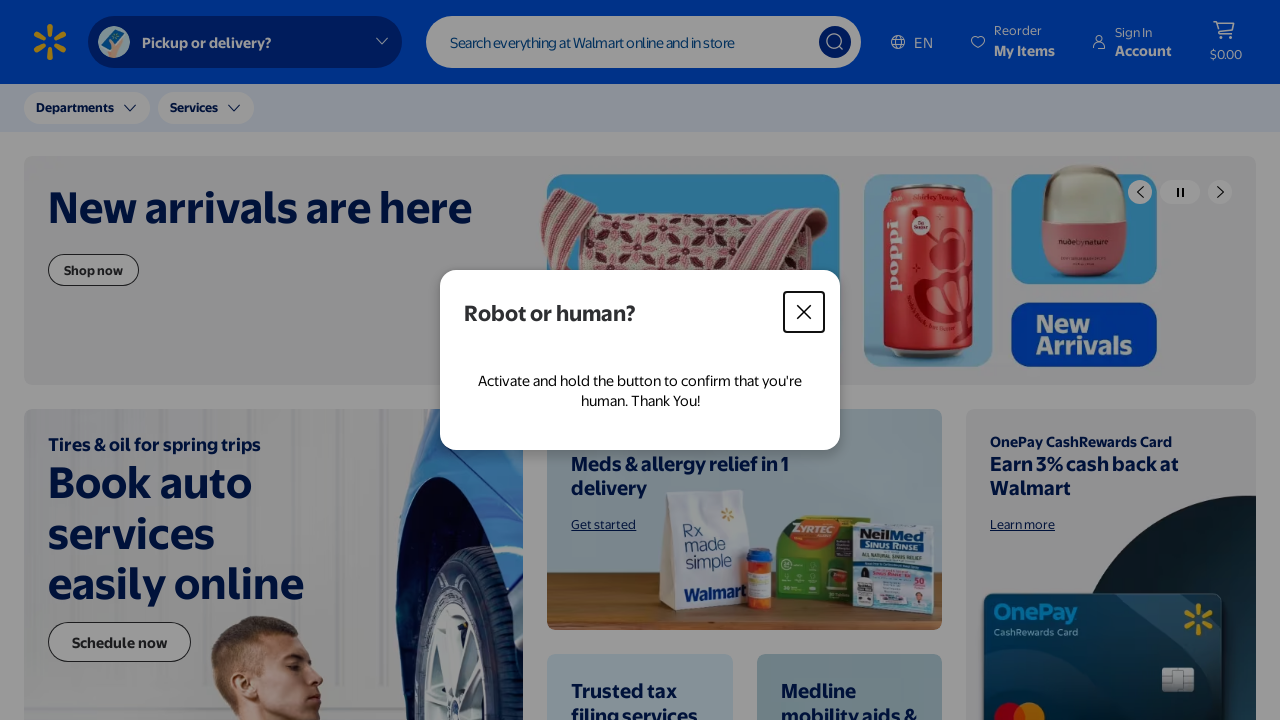

Retrieved page URL: 'https://www.walmart.com/'
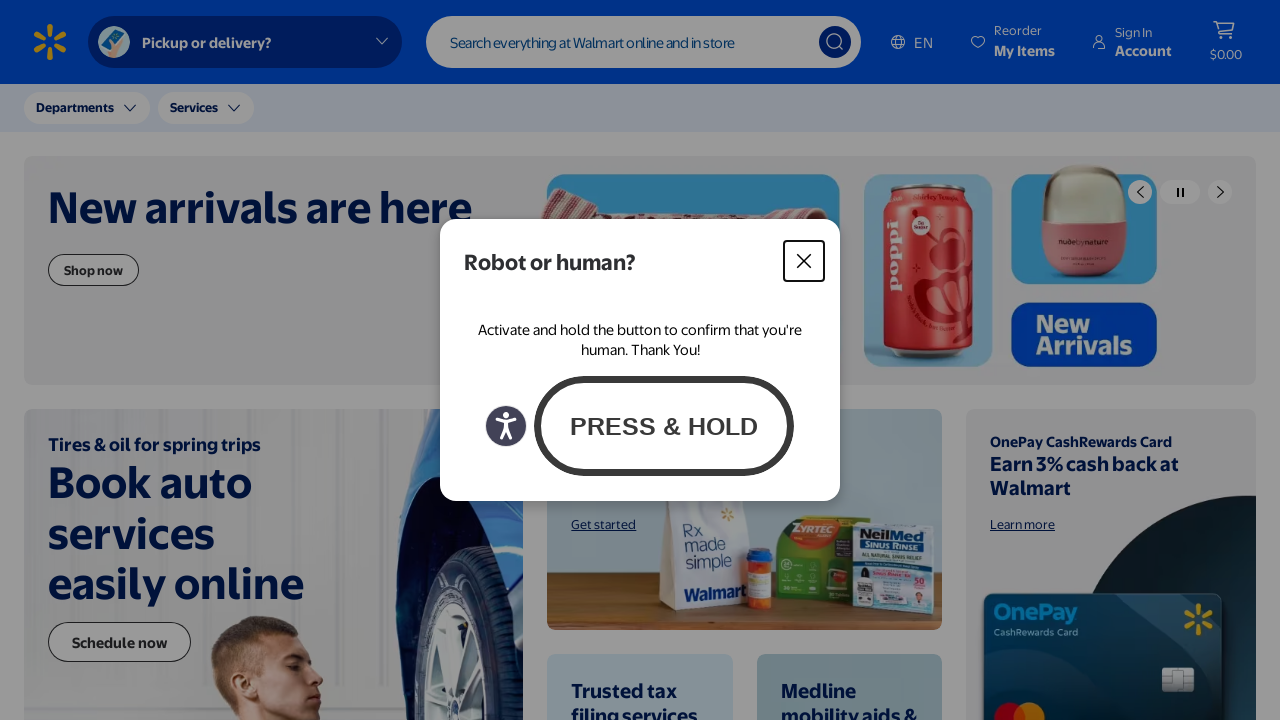

Verified title words in URL - Test passed: True
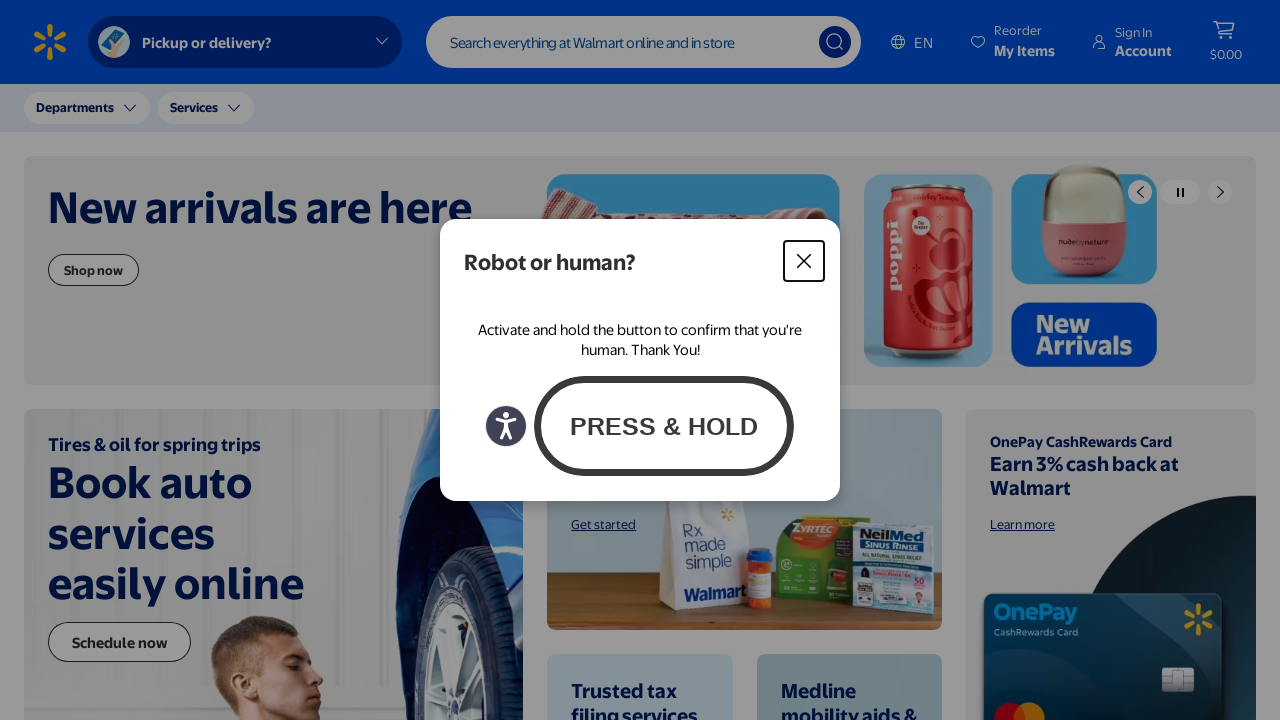

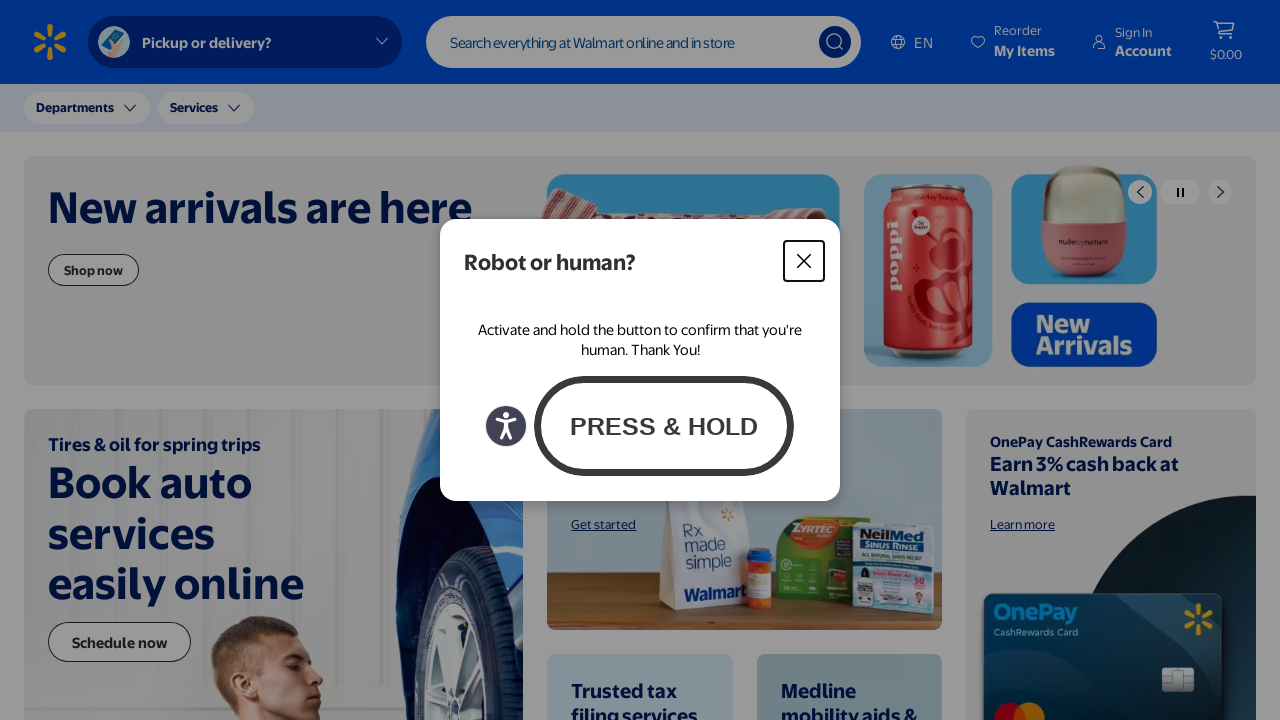